Navigates to a locators example page and verifies that an element with id 'heading_1' contains the expected text "Heading 1"

Starting URL: https://kristinek.github.io/site/examples/locators

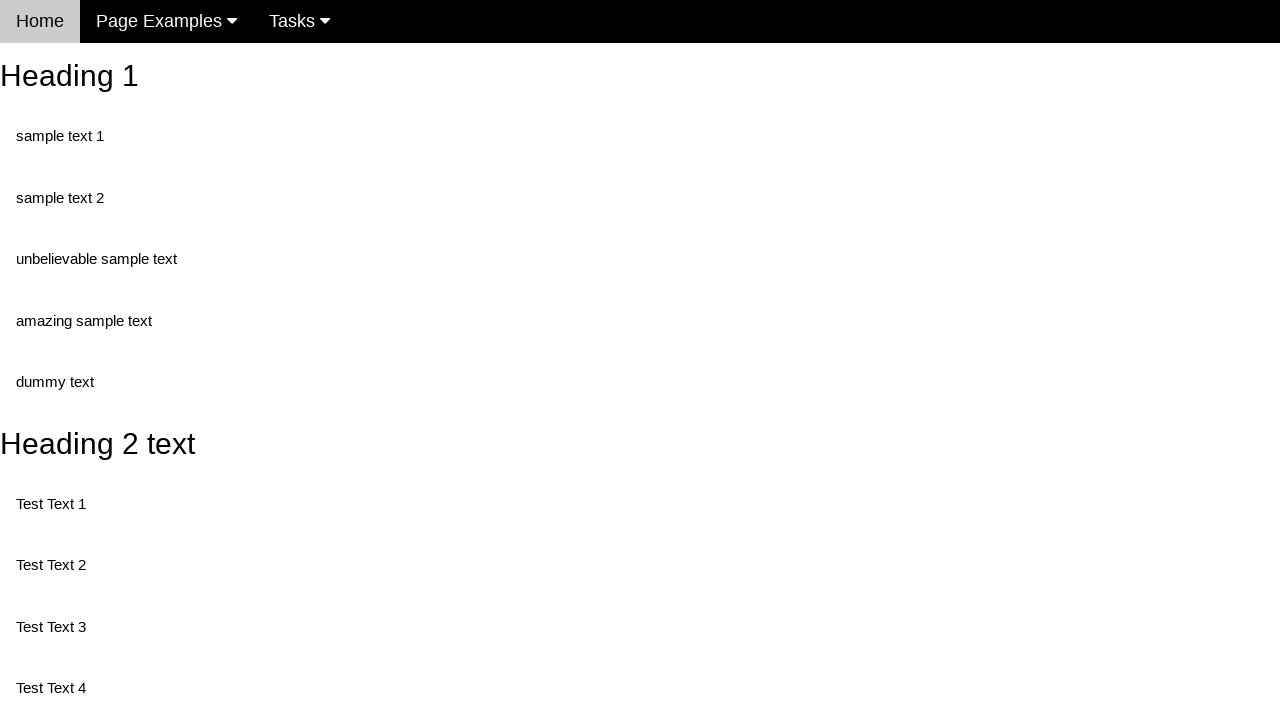

Navigated to locators example page
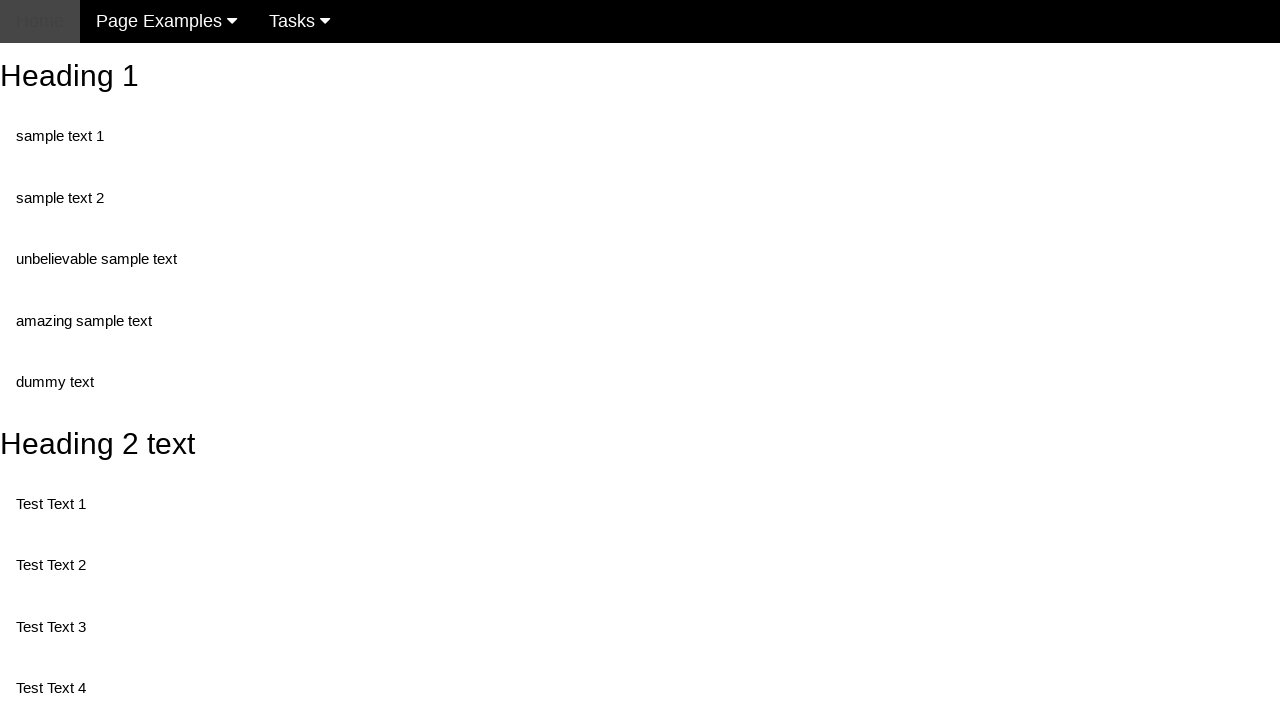

Retrieved text content from heading_1 element
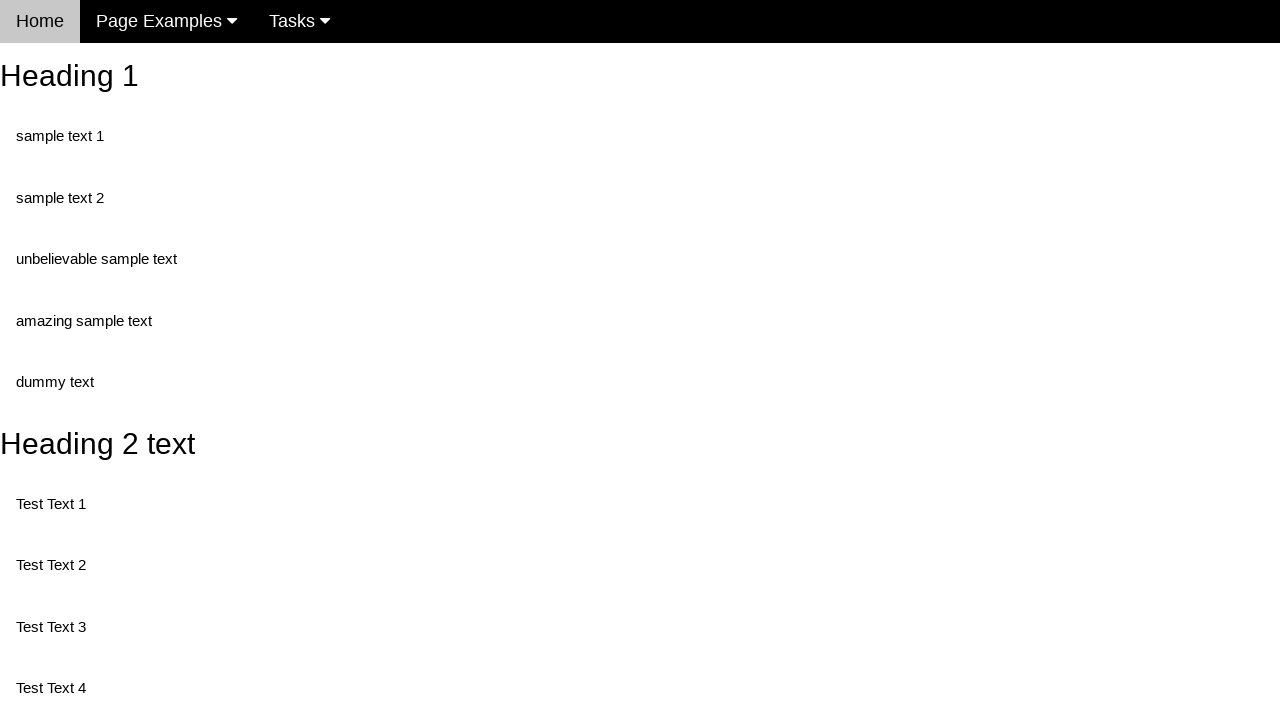

Verified that heading_1 contains expected text 'Heading 1'
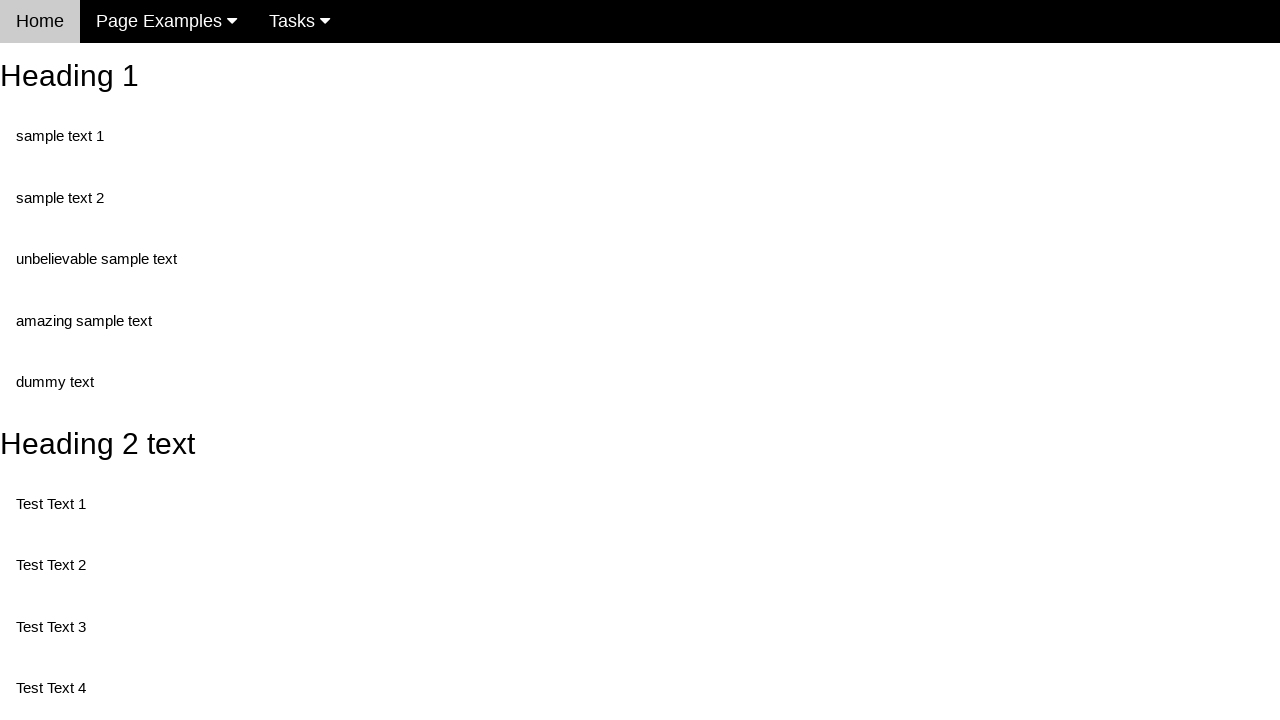

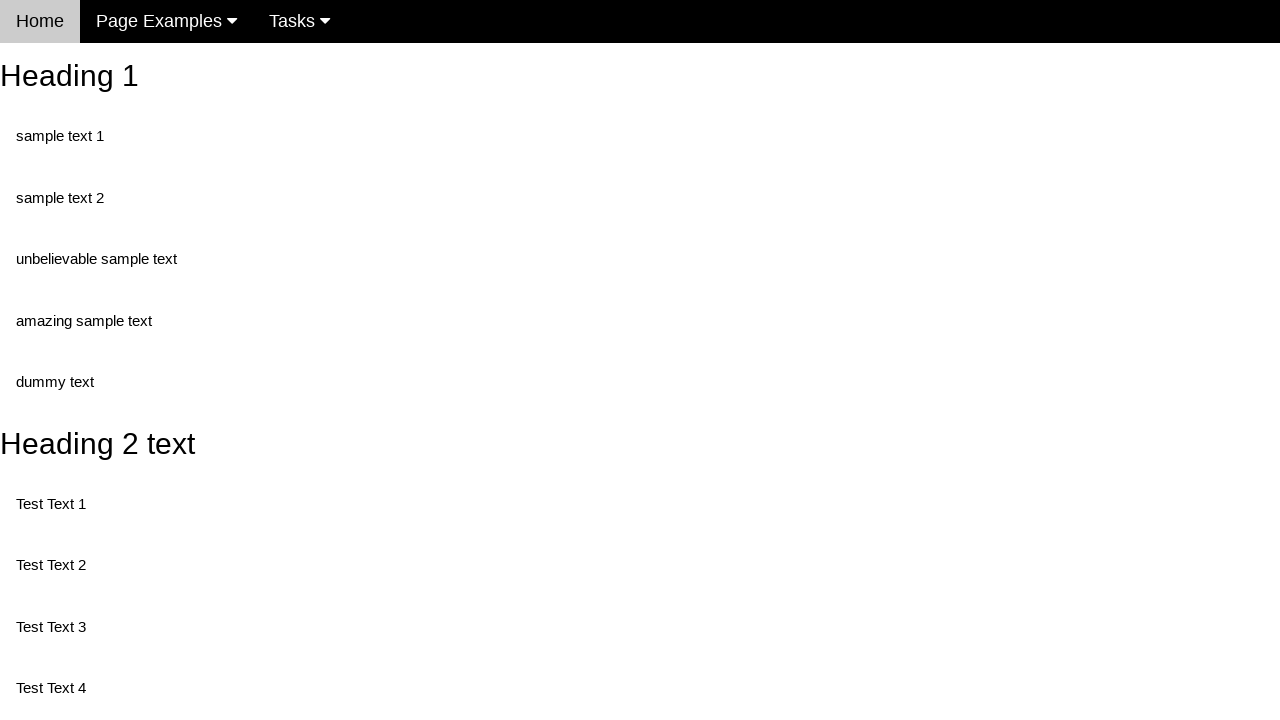